Tests that submitting empty form shows error message

Starting URL: http://www.99-bottles-of-beer.net/submitnewlanguage.html

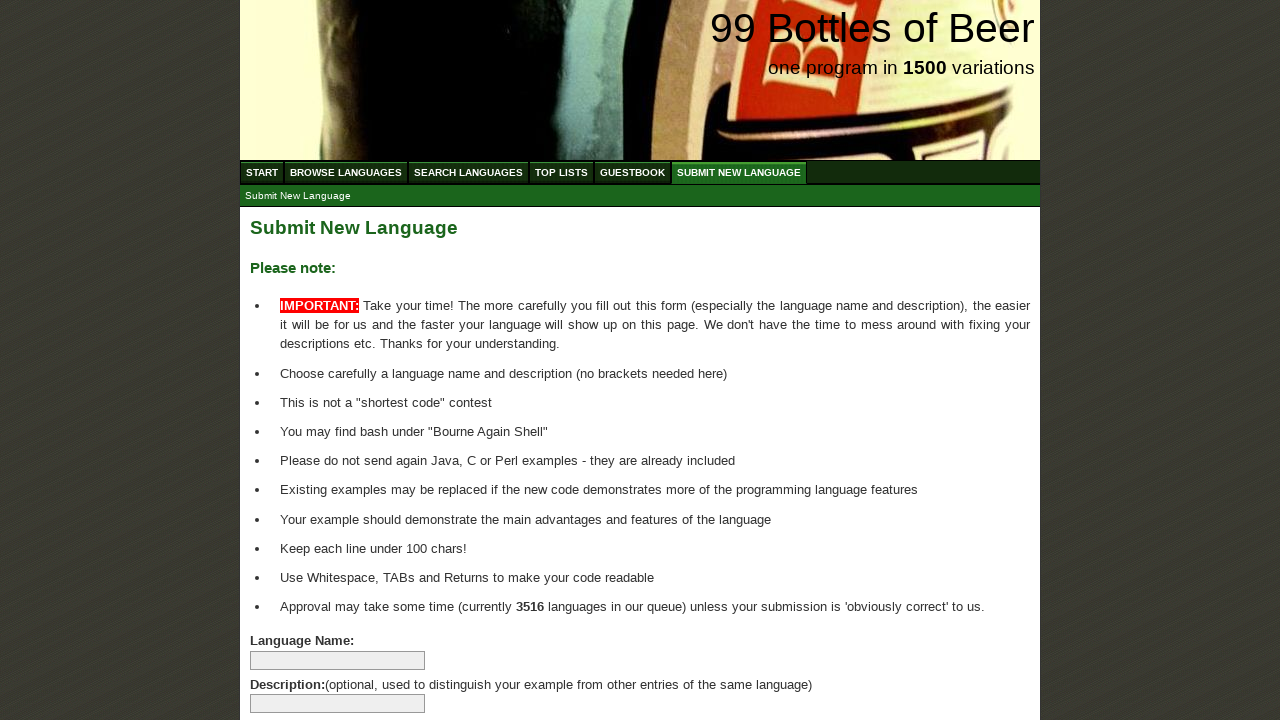

Navigated to submit new language page
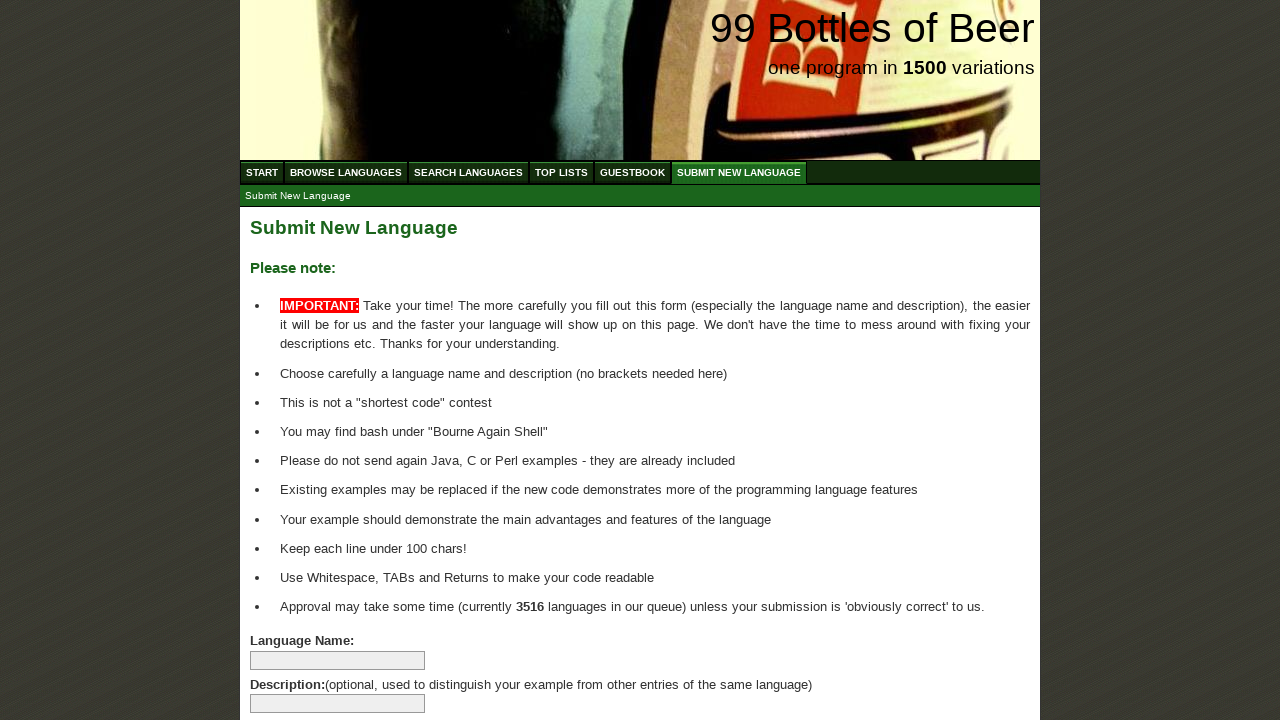

Clicked submit button without filling any form fields at (294, 665) on xpath=//*[@id='addlanguage']/p/input[8]
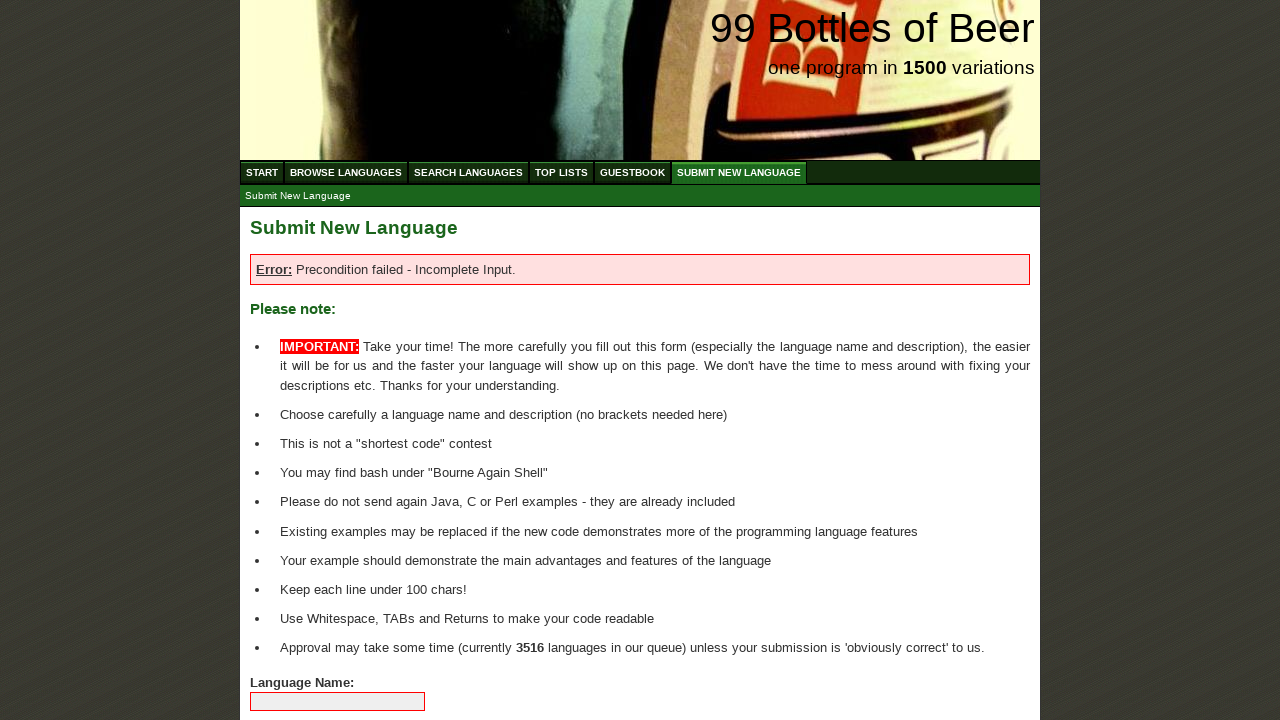

Error message appeared on page
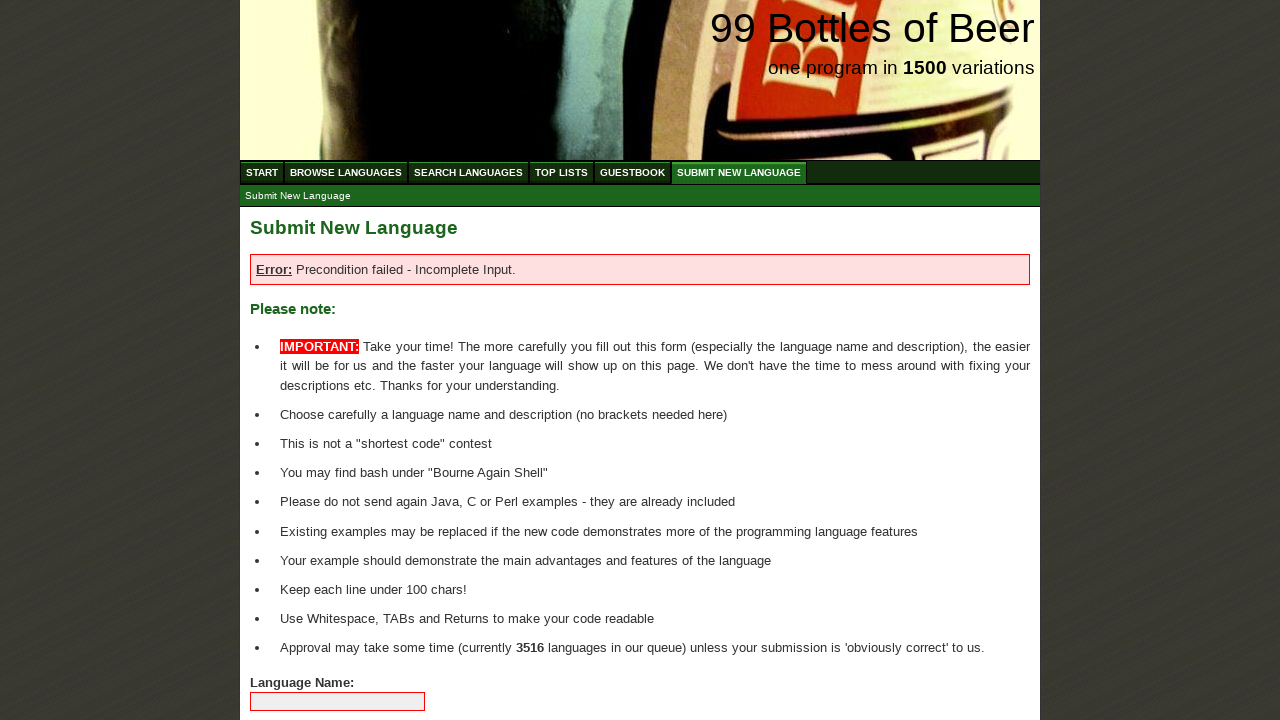

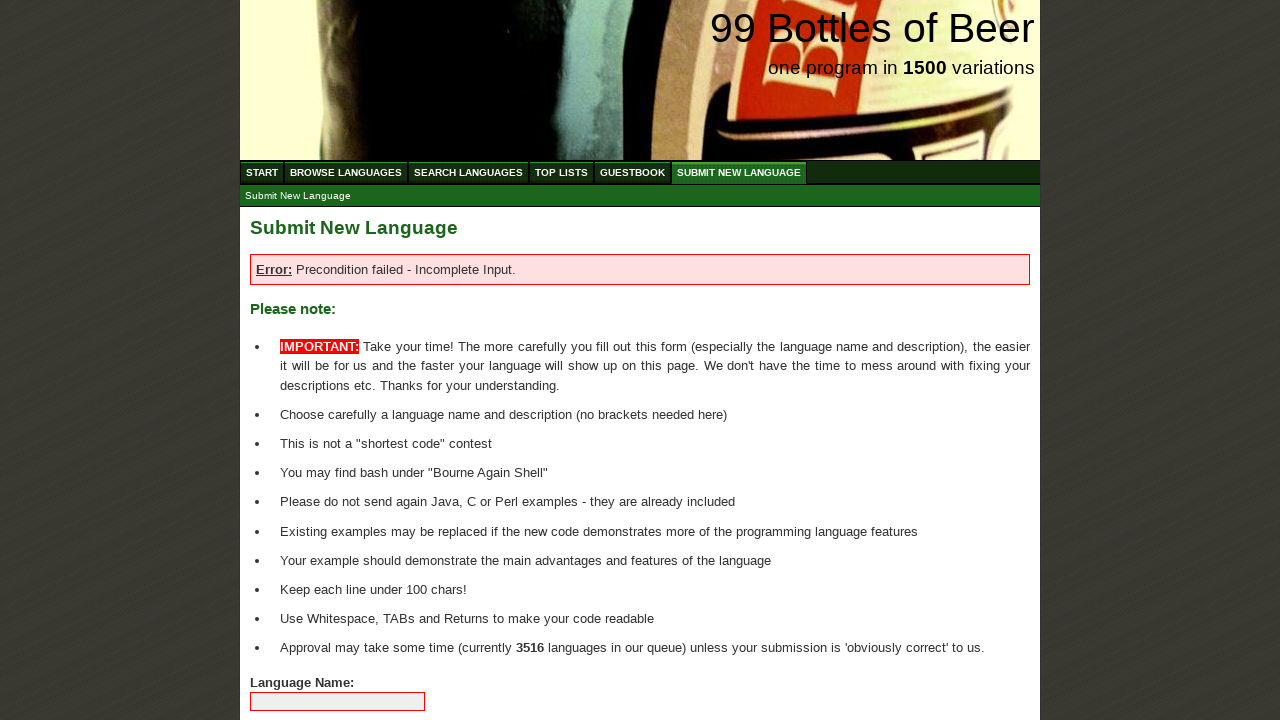